Tests clicking a JavaScript alert button and accepting the alert dialog, then verifies the success message is displayed.

Starting URL: https://the-internet.herokuapp.com/javascript_alerts

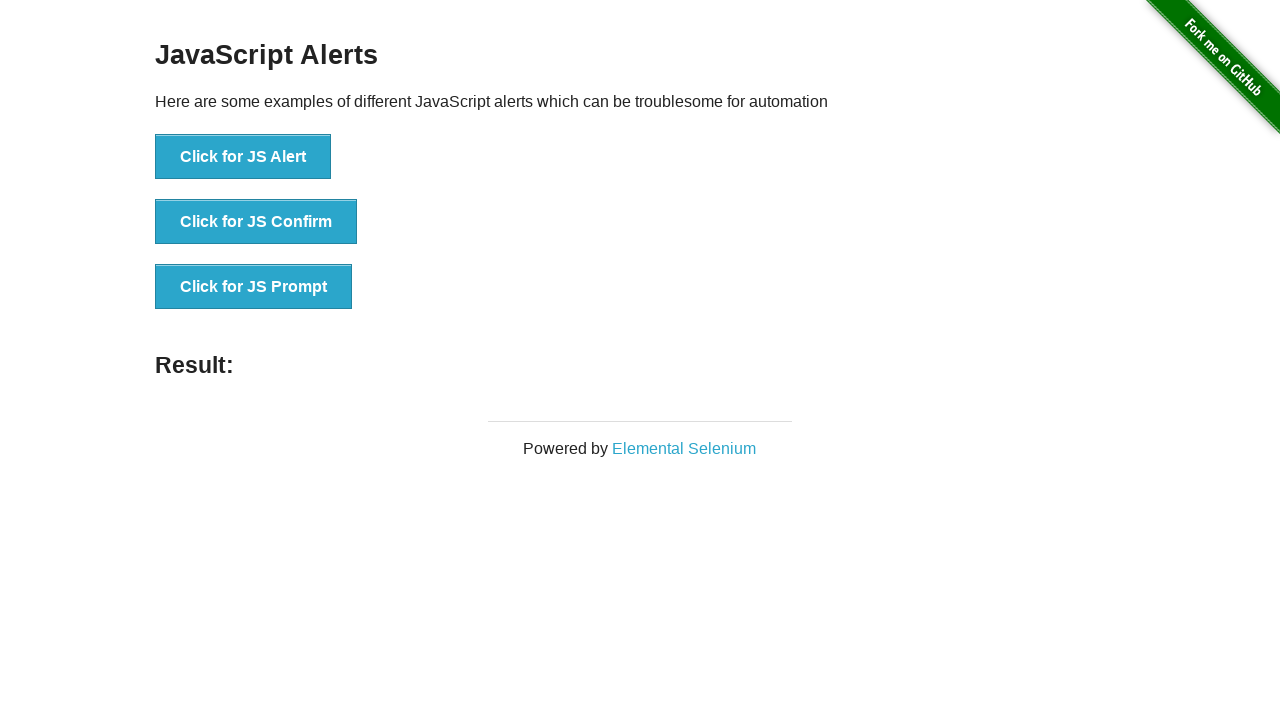

Clicked the JavaScript alert button at (243, 157) on xpath=//button[.='Click for JS Alert']
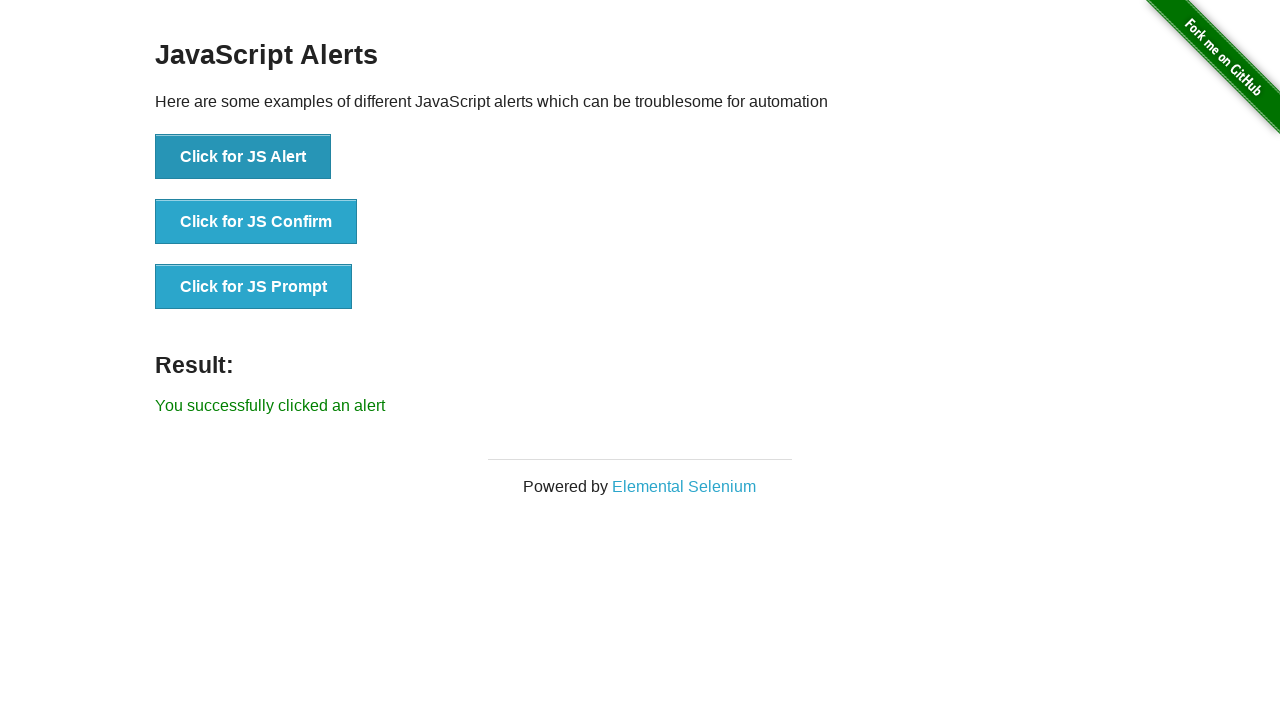

Set up dialog handler to accept alerts
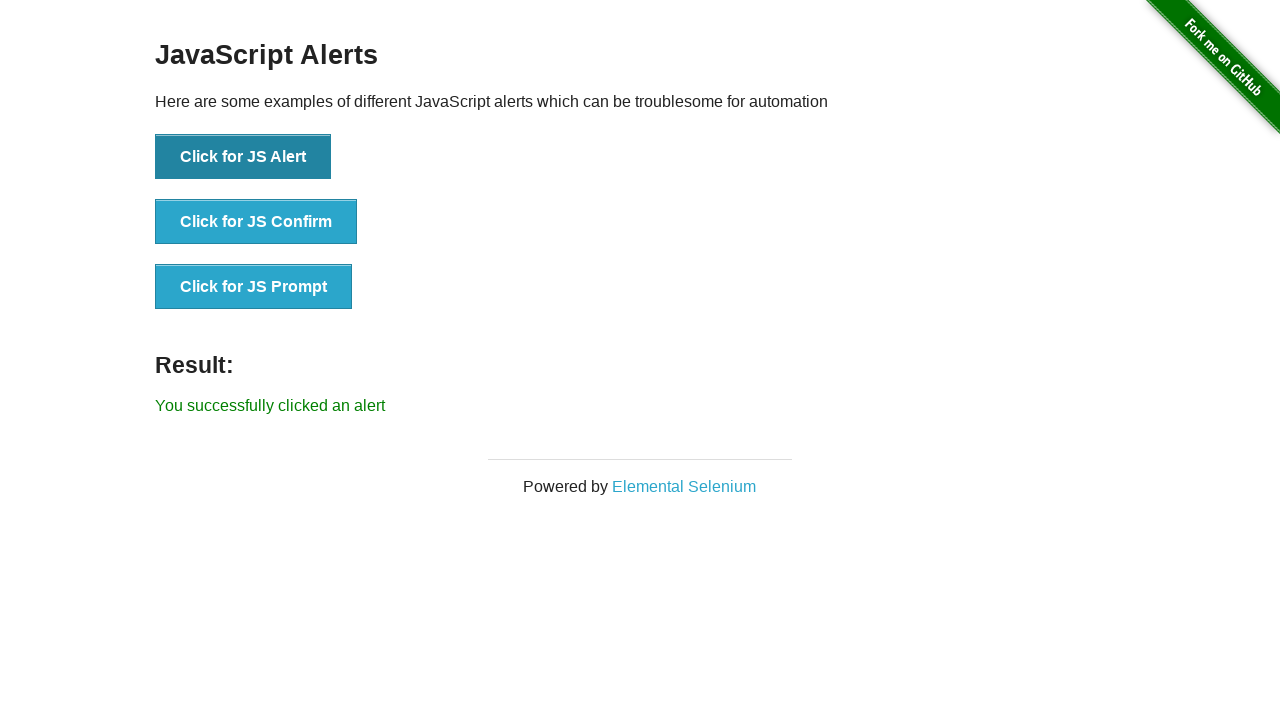

Clicked the JavaScript alert button again to trigger and accept the dialog at (243, 157) on xpath=//button[.='Click for JS Alert']
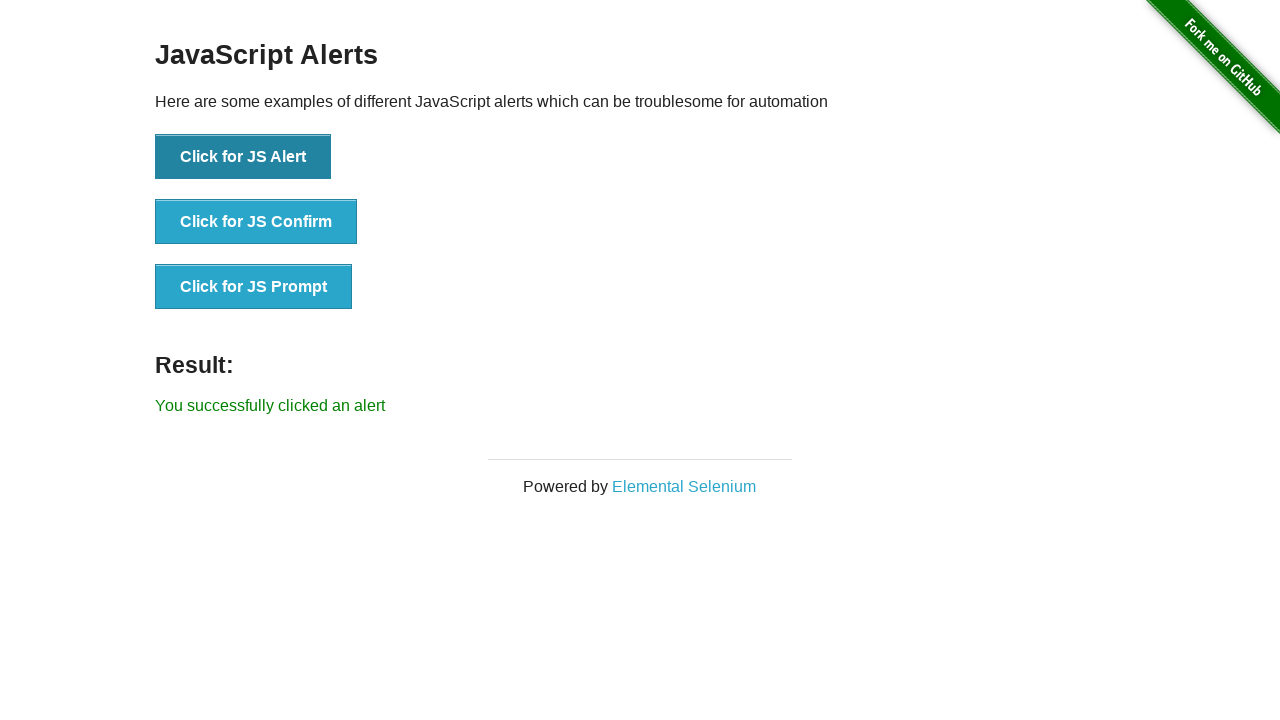

Success message element loaded
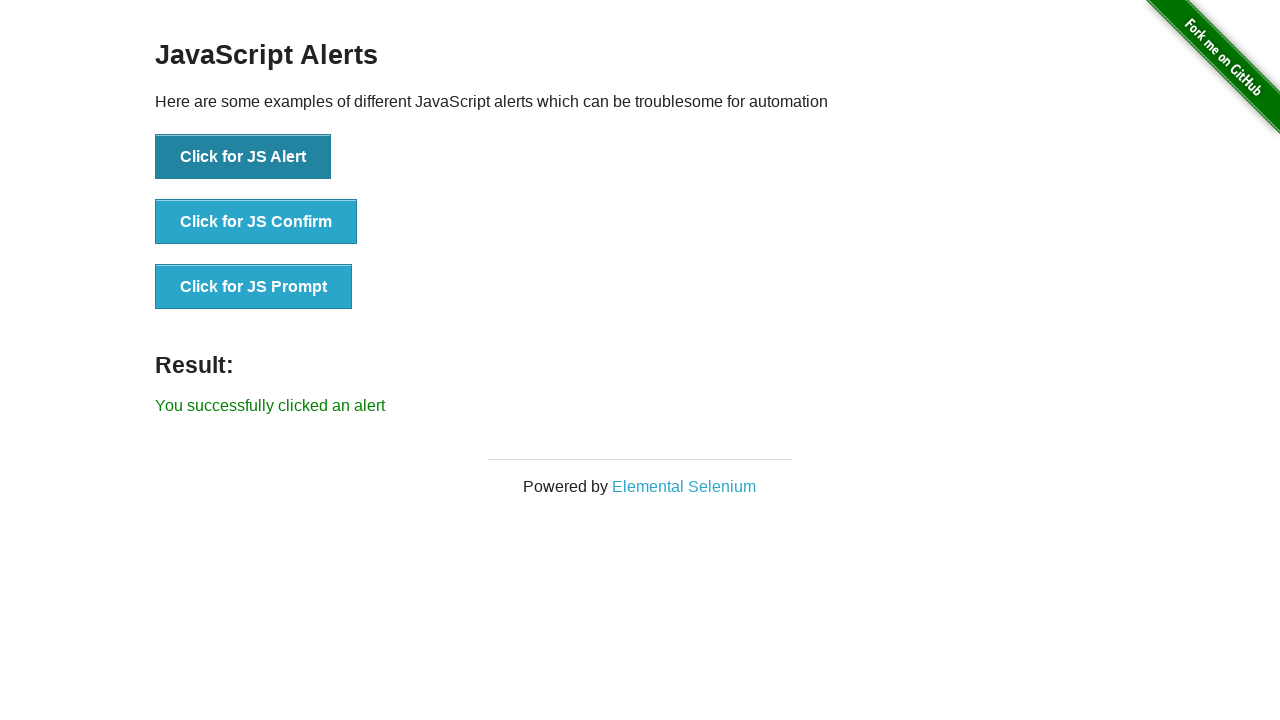

Verified success message displays 'You successfully clicked an alert'
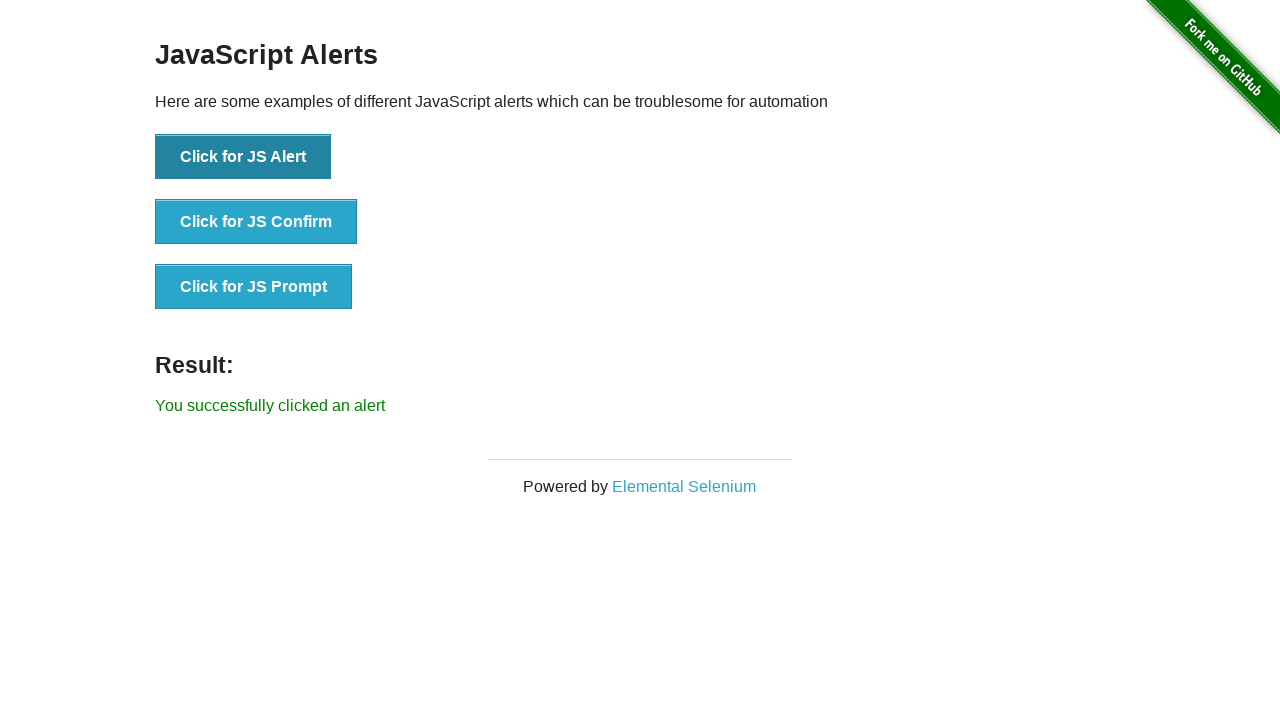

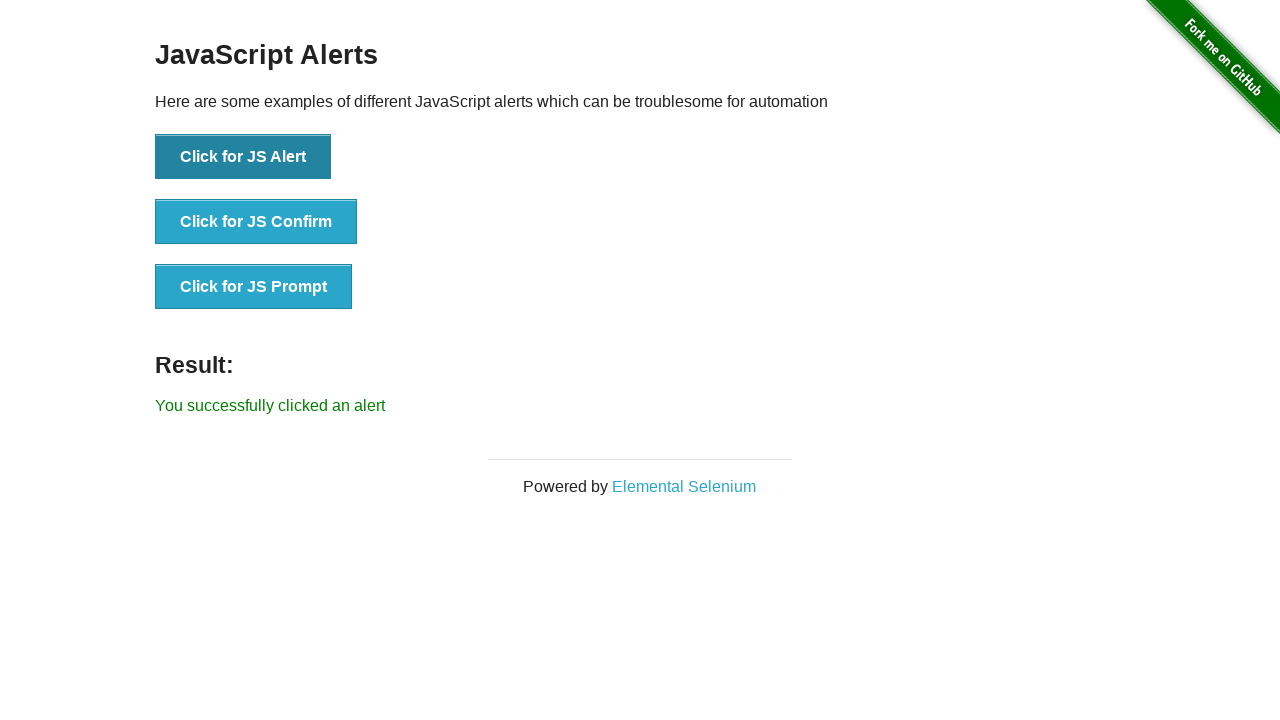